Navigates to the context menu page, right-clicks on the hot spot area, and handles the resulting alert

Starting URL: https://the-internet.herokuapp.com

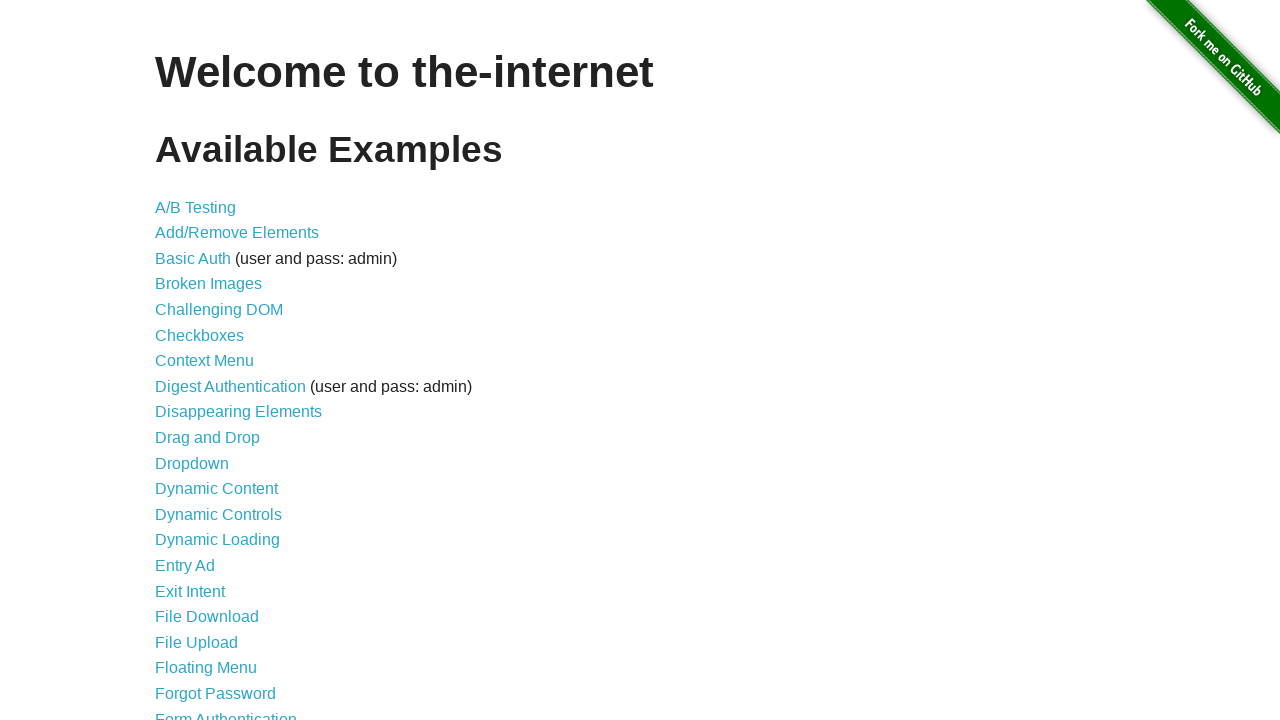

Clicked on Context Menu link at (204, 361) on text=Context Menu
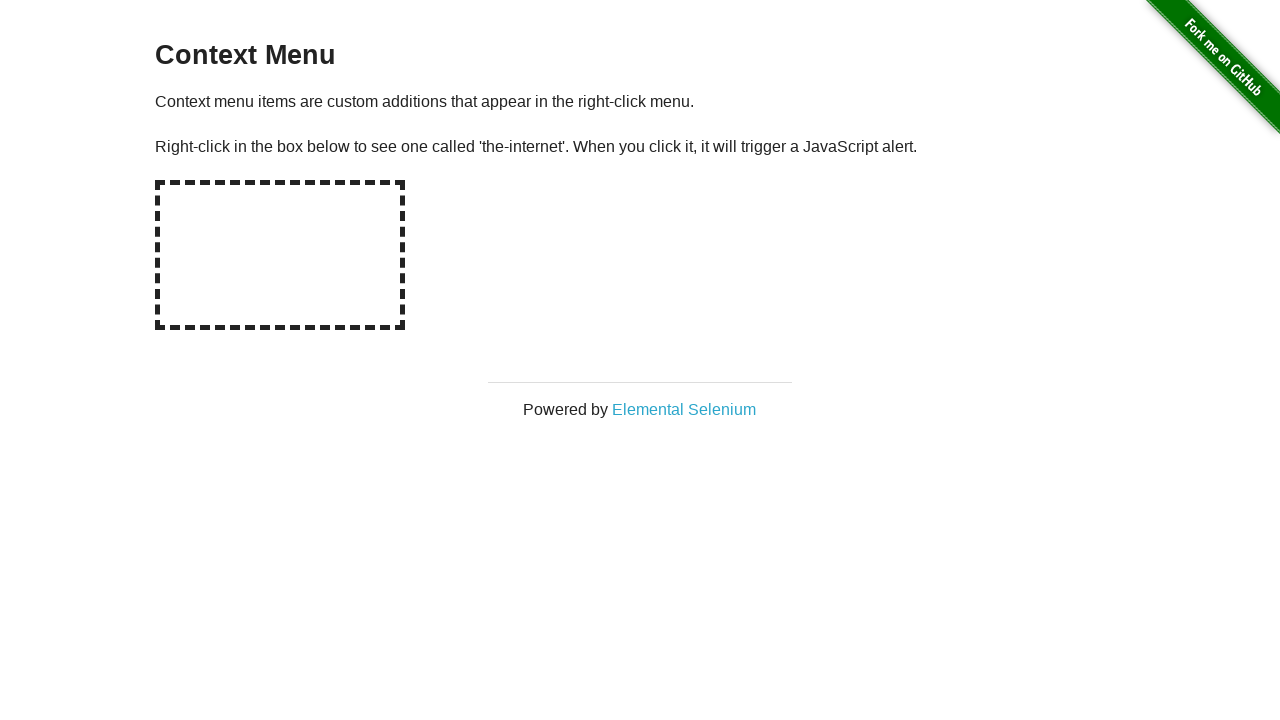

Context menu page loaded
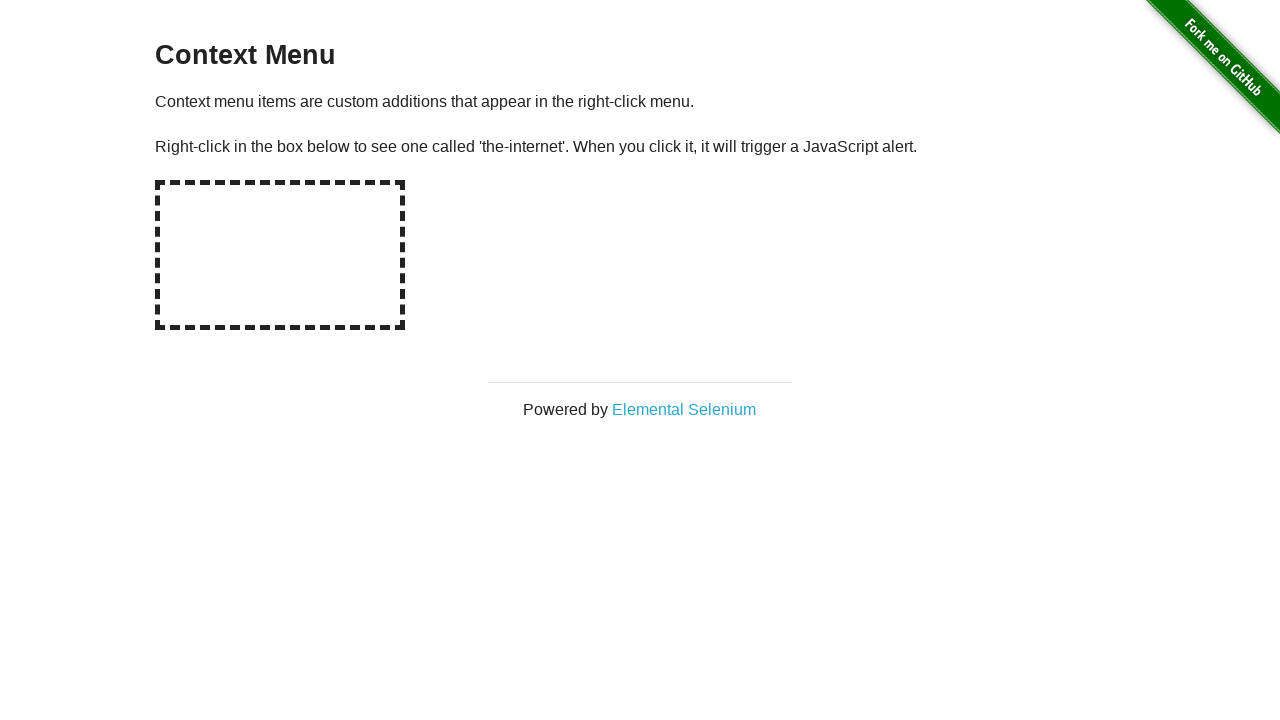

Verified page heading is 'Context Menu'
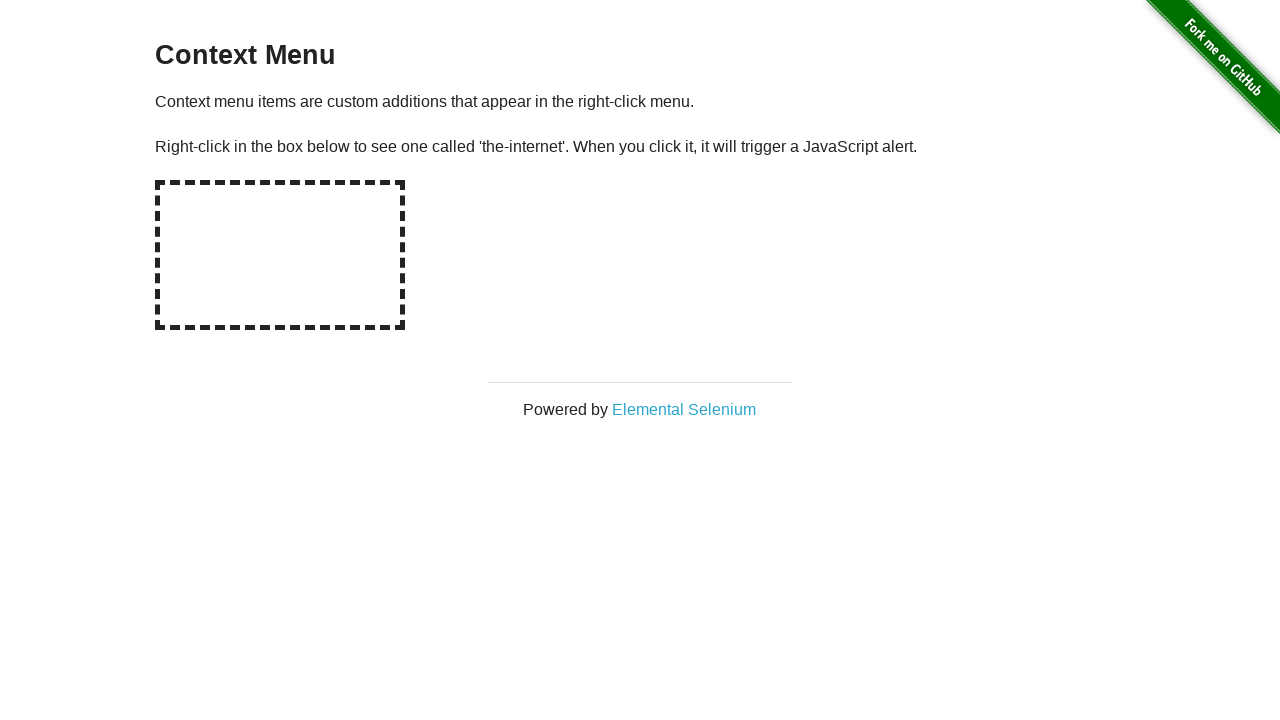

Set up dialog handler to accept alerts
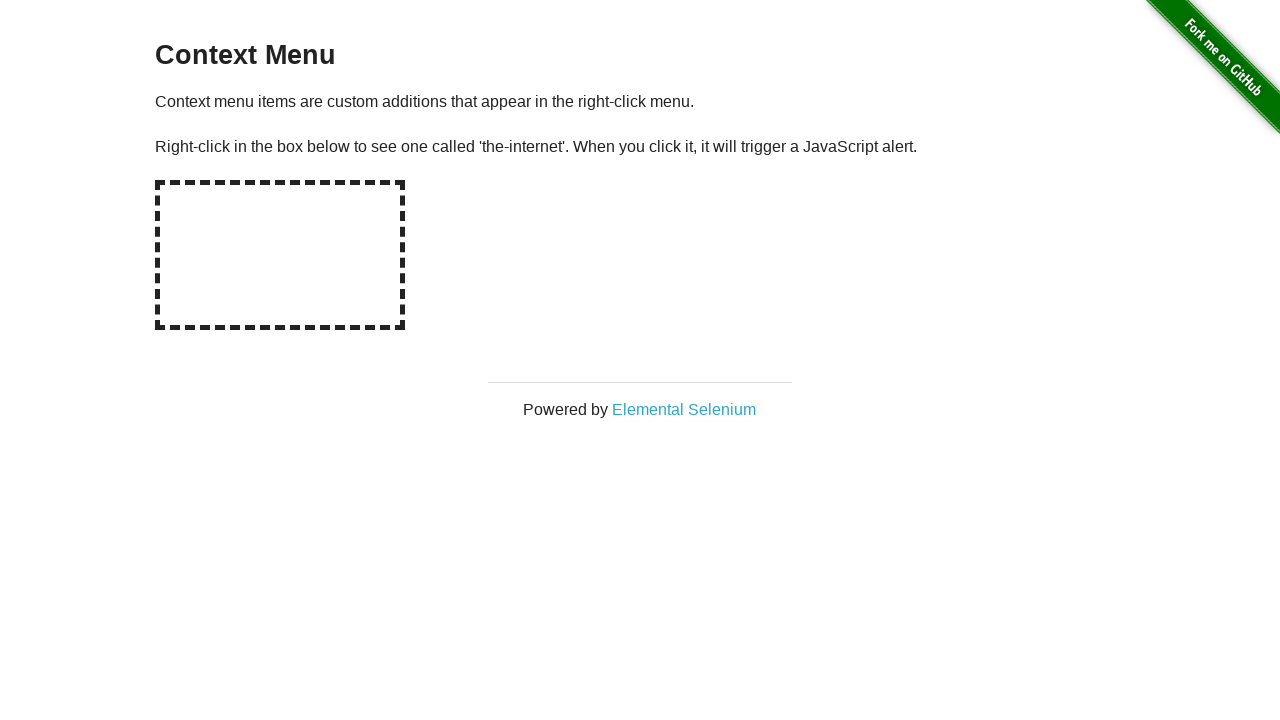

Right-clicked on the hot spot area at (280, 255) on #hot-spot
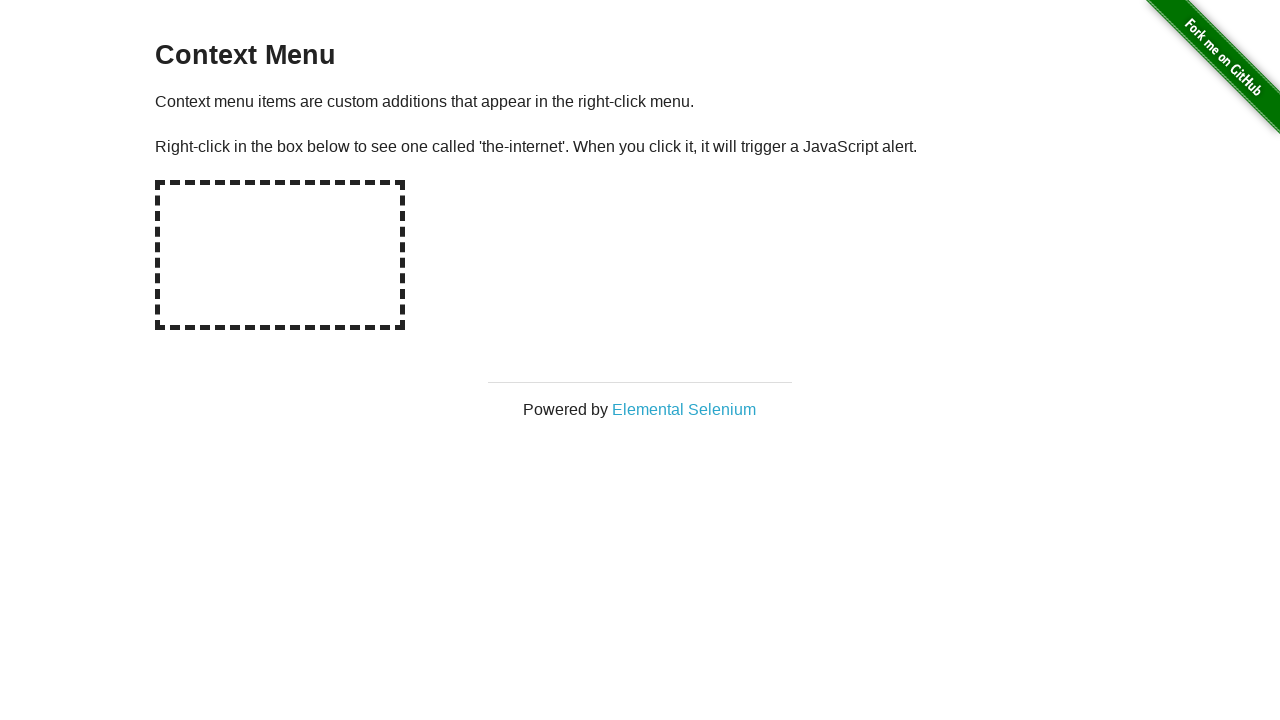

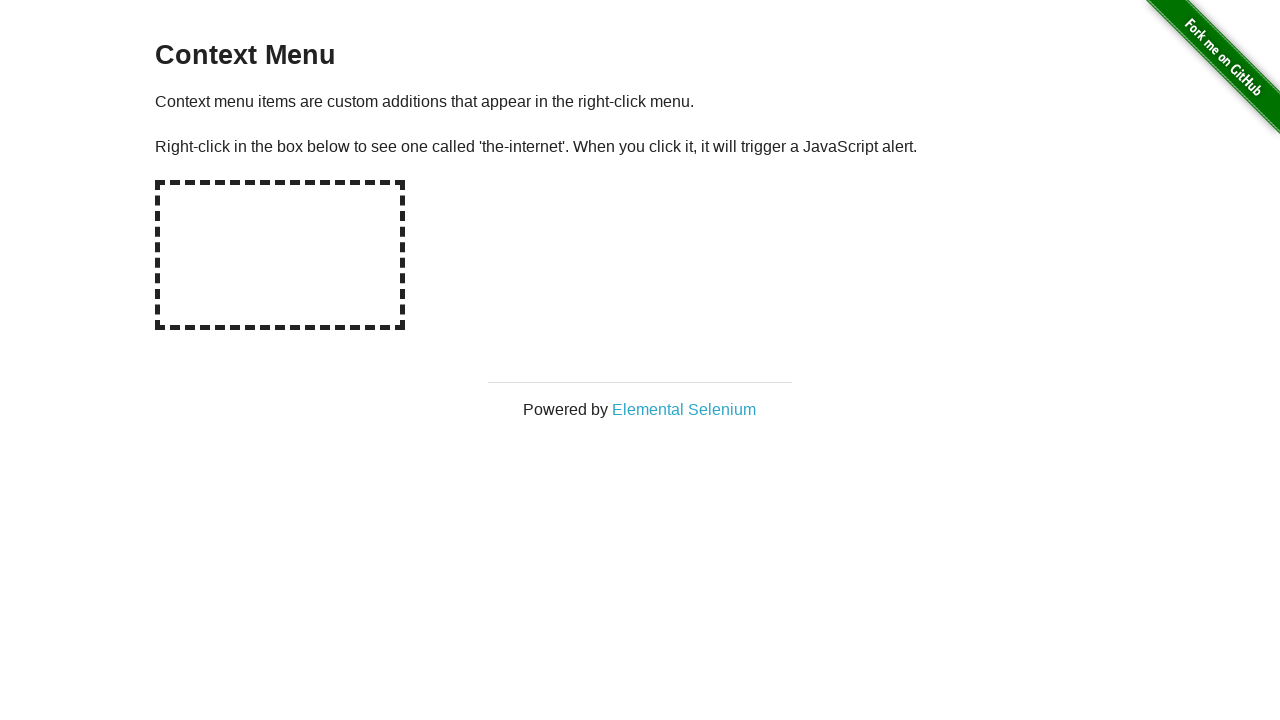